Navigates to a Trip.com hotel details page and scrolls down to view room listings and hotel information.

Starting URL: https://vn.trip.com/hotels/detail/?cityId=359&hotelId=996749&checkIn=2024-03-12&checkOut=2024-03-13&adult=2&children=0&subStamp=624&crn=1&travelpurpose=0&curr=VND&link=title&hoteluniquekey=H4sIAAAAAAAAAONqY-JikmASYuJglPrNyNG89cQWVovfgo7fNGL6D7lGOniCGUdjHQJ4ChnAQMNhEmMGp8g694dVFi0OgmAxg0YHJW2O2x-6xAW0JO48vG-pwKoJUc3gYAhjWFwWCGLh4JdgiWJQUlBg0YQZZwhjWDzjDGLlmM8IUuHEyrGQT4JlBmPva5uNjBAVRg47GJlOMPItYLp1j20XE0TFISD9G6jlFBPY7EtMDLeYGB4xQcx5xcTwiYnhF1RpEzNYSRczwyRmiKZZzBB1i5gZpHgtDYyNkgzMjBKTk40TFYQ0zj7ft57NSGkSI1No8ClGKUNzQwMjA3NLEyNjAyO9VKM0Q8-AiJSK7JQAK2YpRjcPxiA2Q0cjMzfDKC0u5hAPJ0jIMHywl2IODXZRnLr7_MeLj-bYa4HkDEu2iv4-_e6kfRJrap5uaHDGS74Cxi5GDgFGD8YIxgrGV4wgPT9AngcAbJWpJaEBAAA&subChannel=&masterhotelid_tracelogid=9032b062acc3a&NewTaxDescForAmountshowtype0=T&detailFilters=17%7C1~17~1&hotelType=normal&barcurr=USD&locale=vi_vn

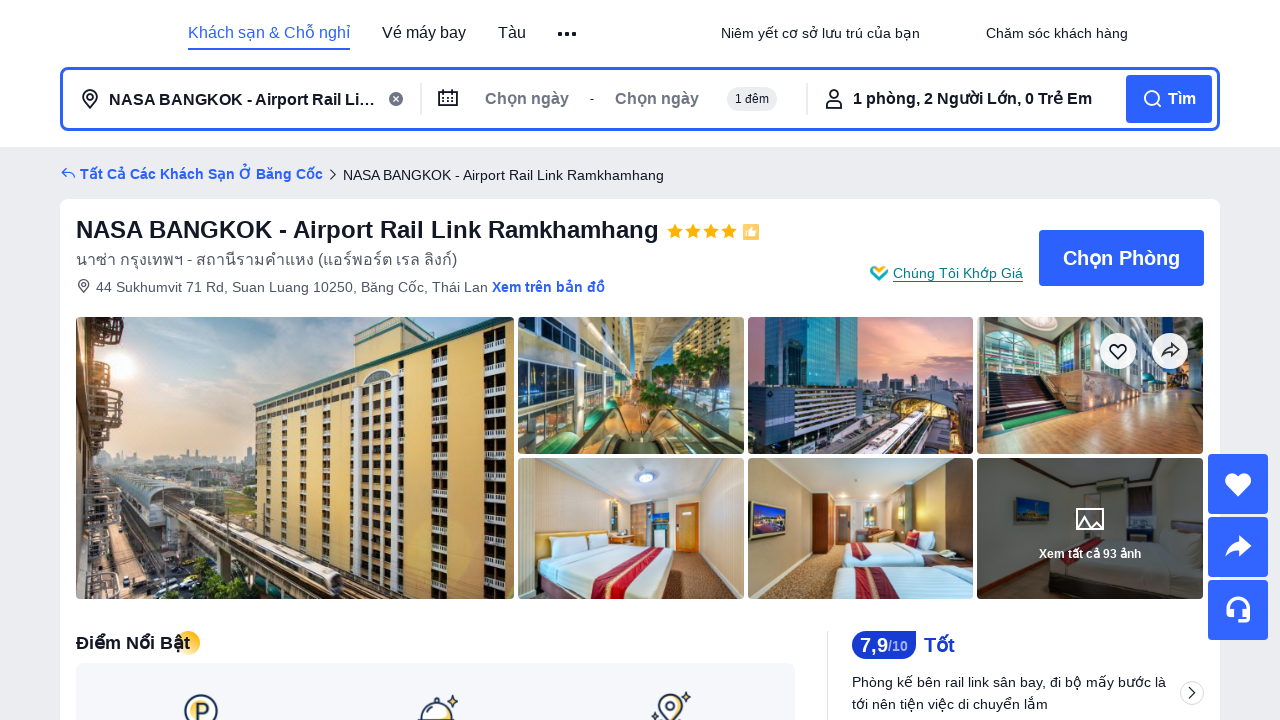

Waited for page to load - network idle state reached
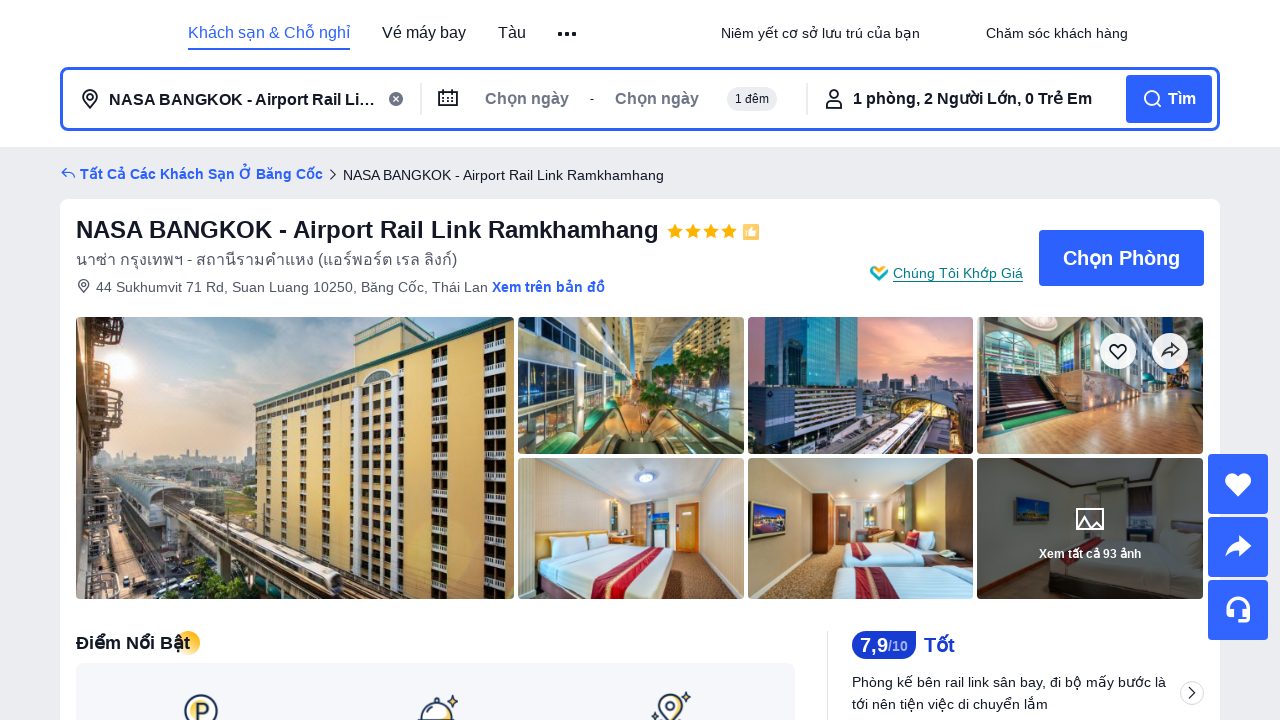

Scrolled down 300px to view room listings
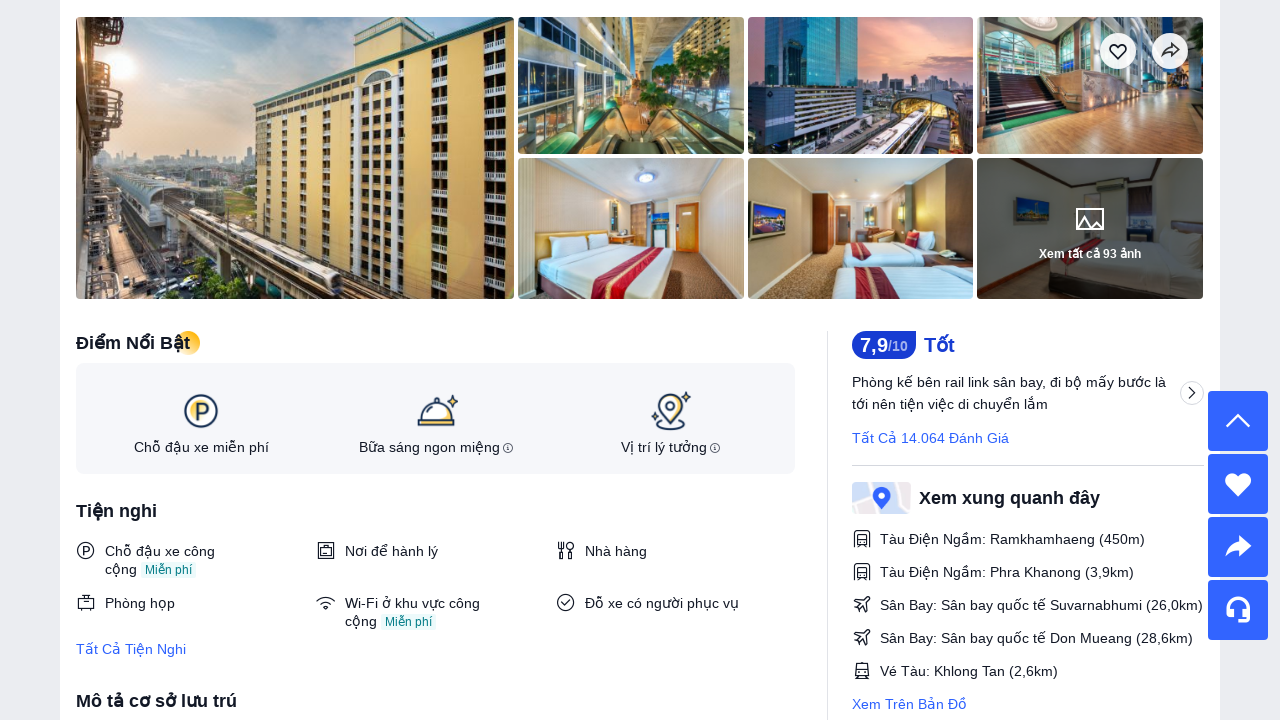

Waited 1 second for lazy-loaded content to appear
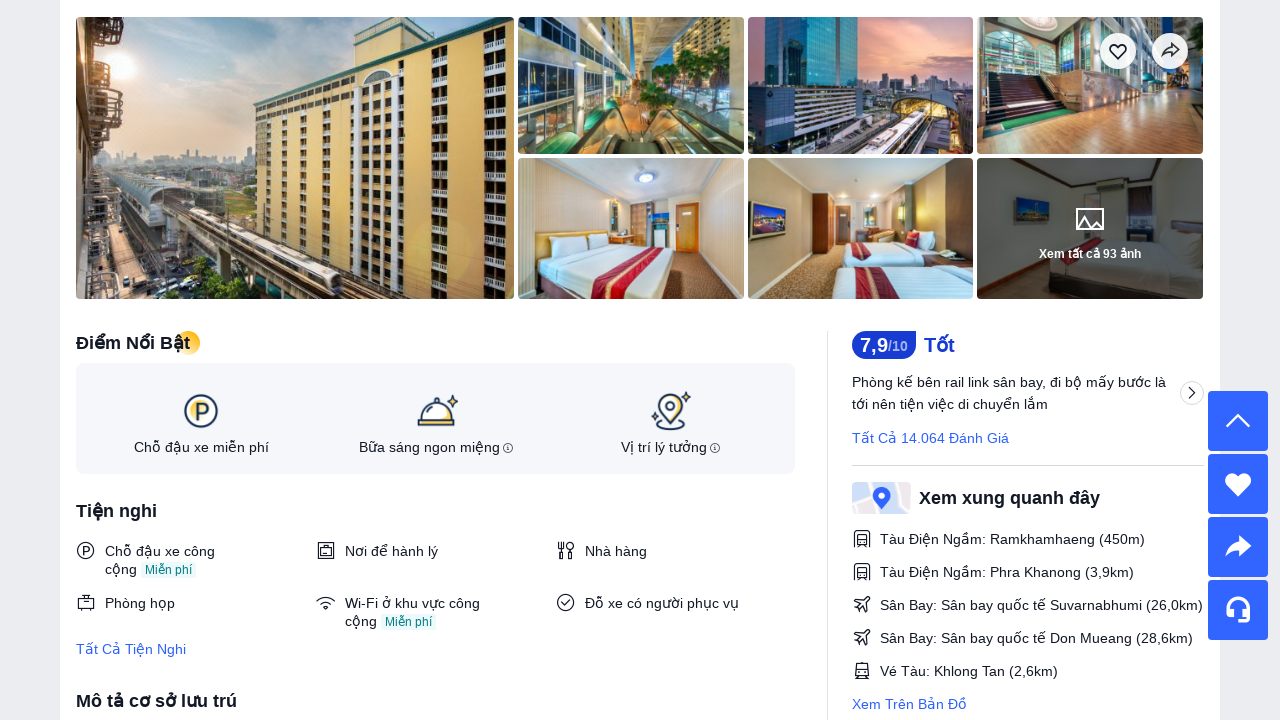

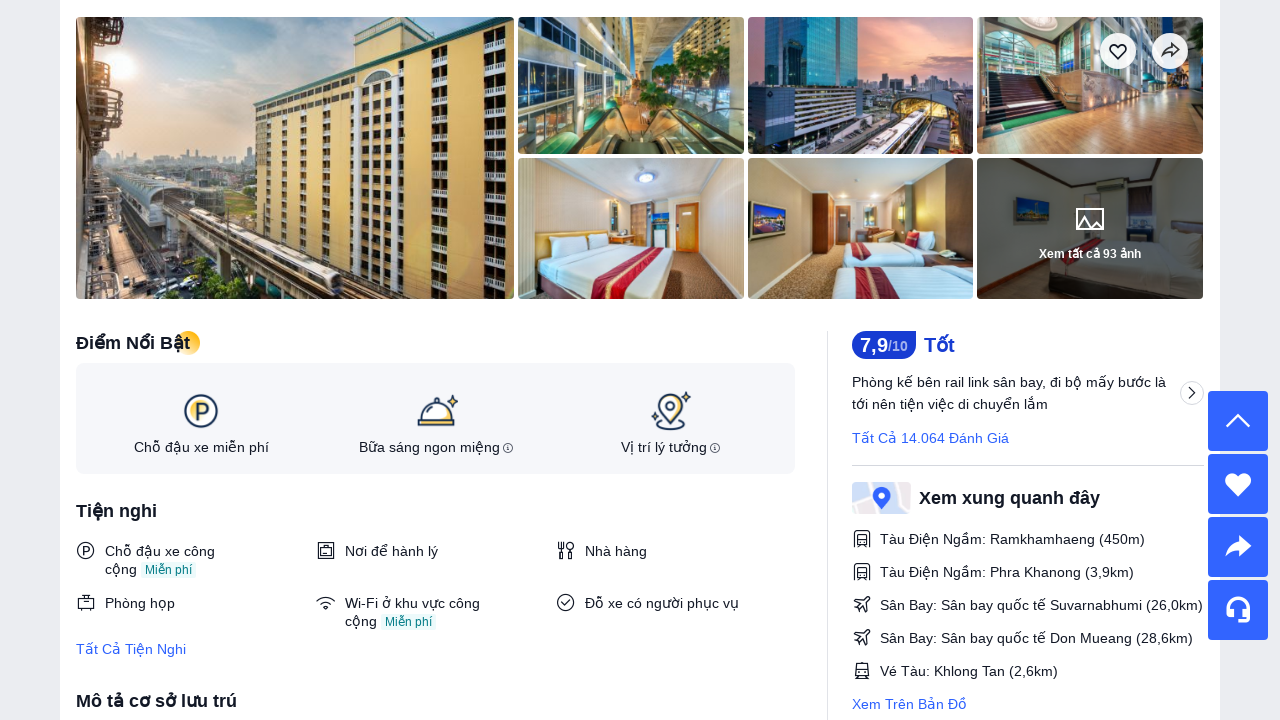